Navigates to a web calculator site and fills out a registration form with username, email, and password fields

Starting URL: https://web2.0calc.com/

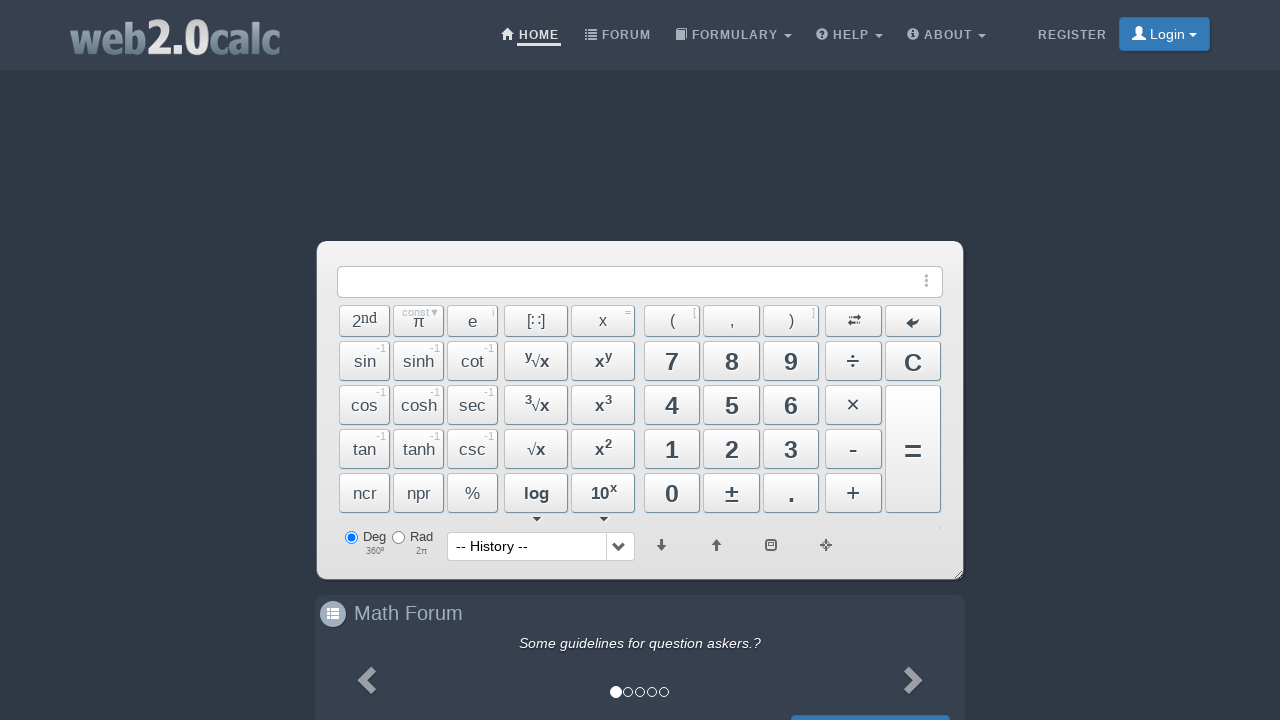

Clicked Register link at (1072, 35) on xpath=//span[contains(text(),'Register')]
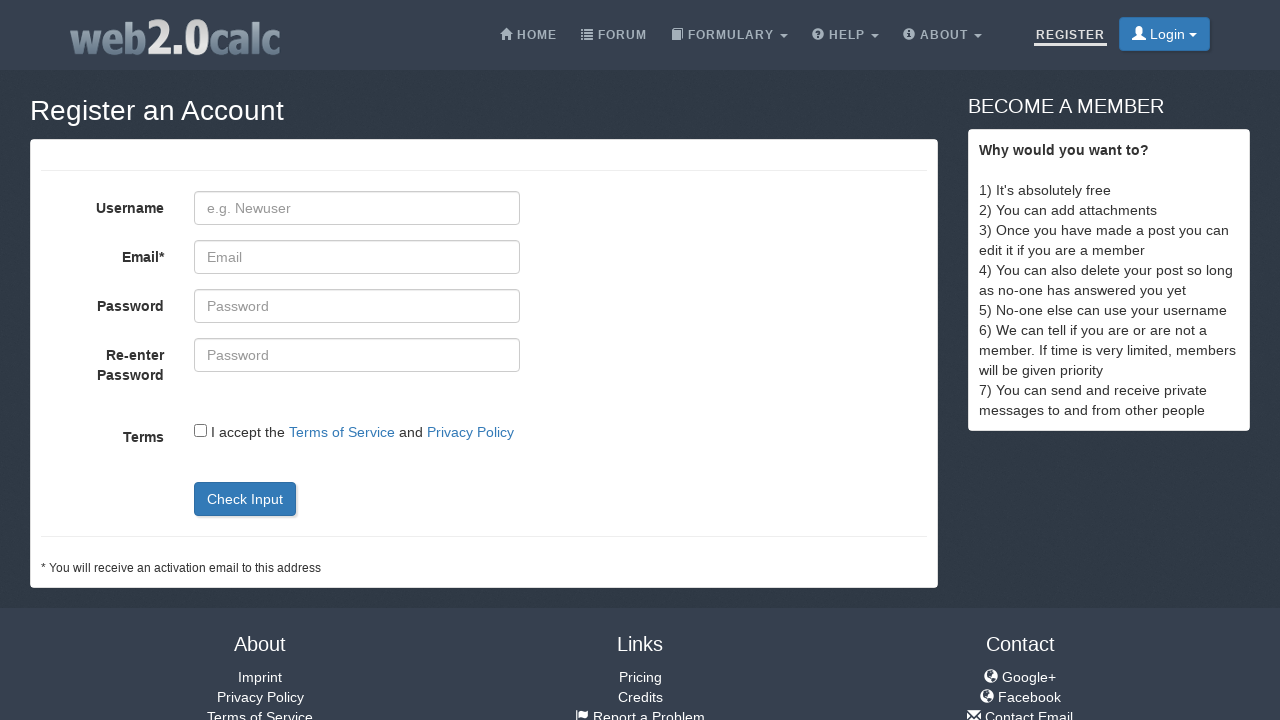

Filled username field with 'TestUser247' on #inputUsername
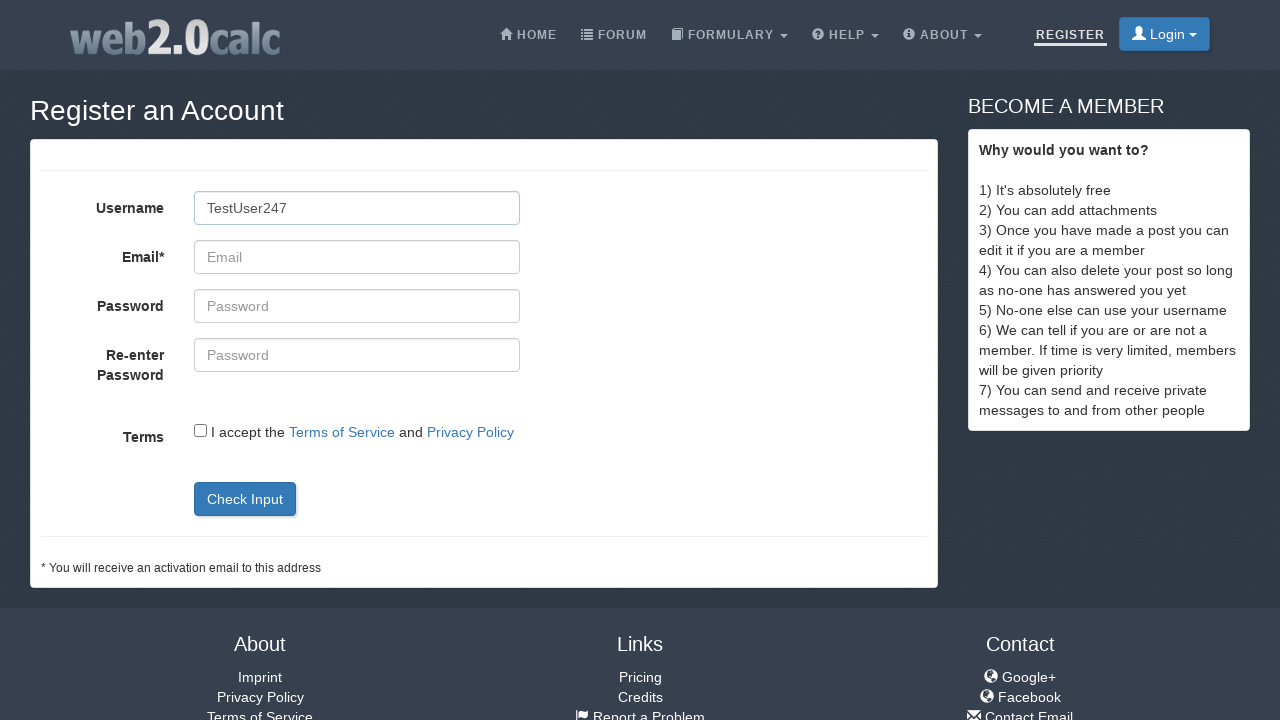

Filled email field with 'testuser247@example.com' on #inputEmail
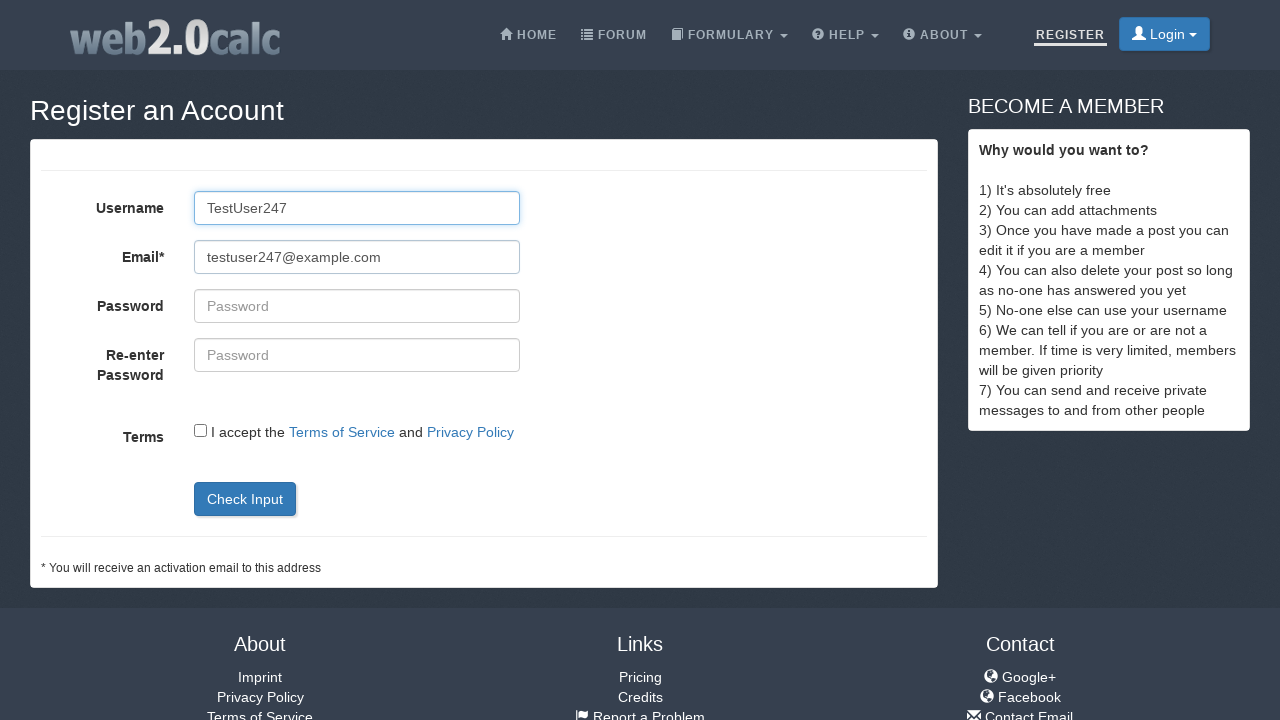

Filled password field with 'SecurePass123!' on #inputPassword1
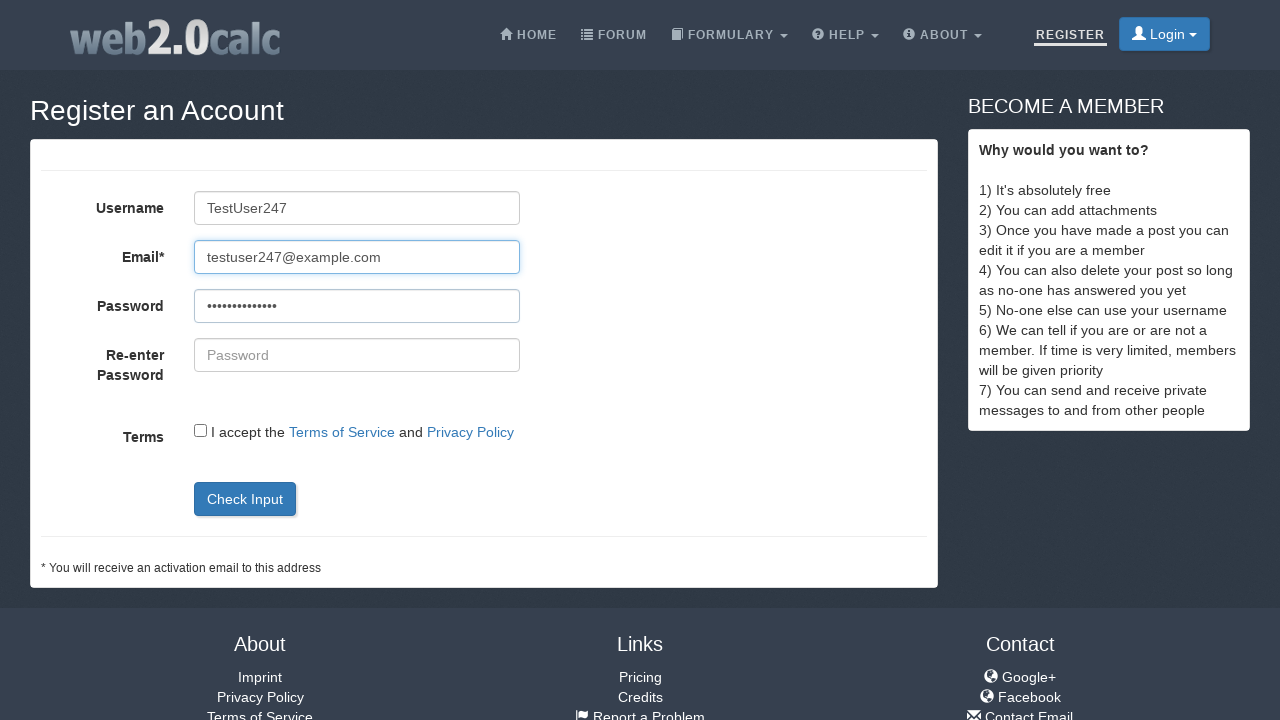

Filled password confirmation field with 'SecurePass123!' on #inputPassword2
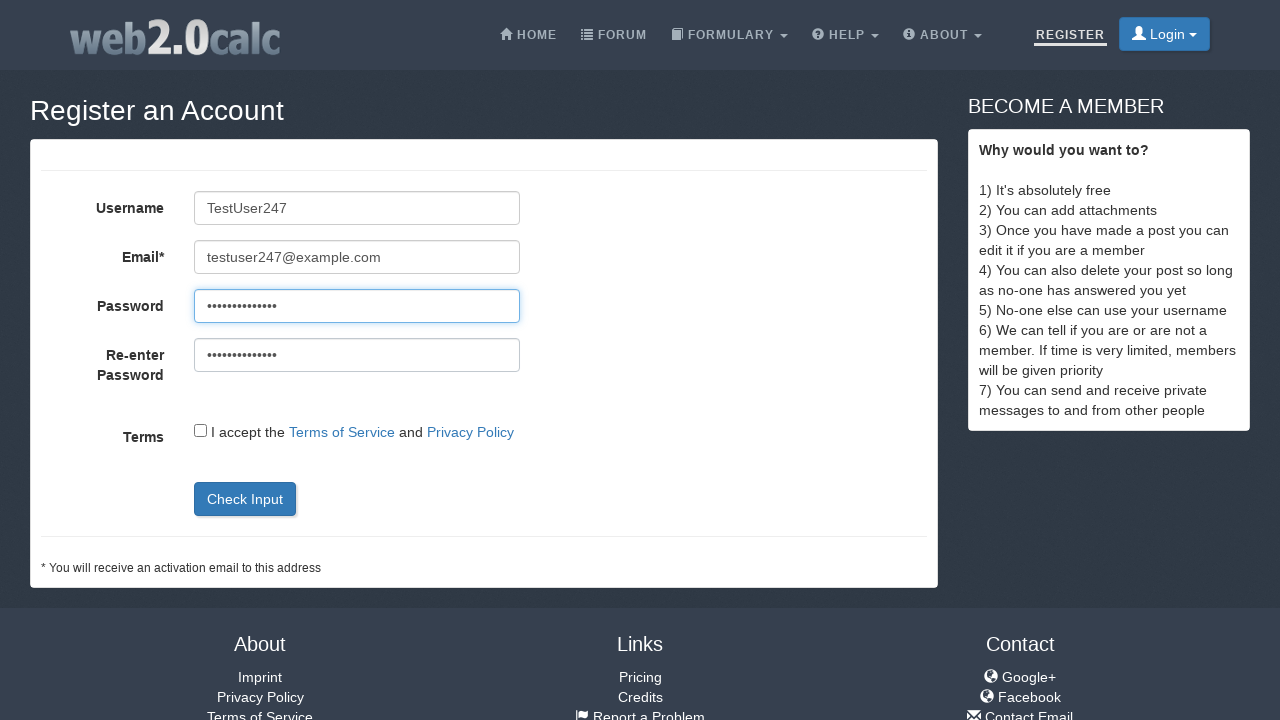

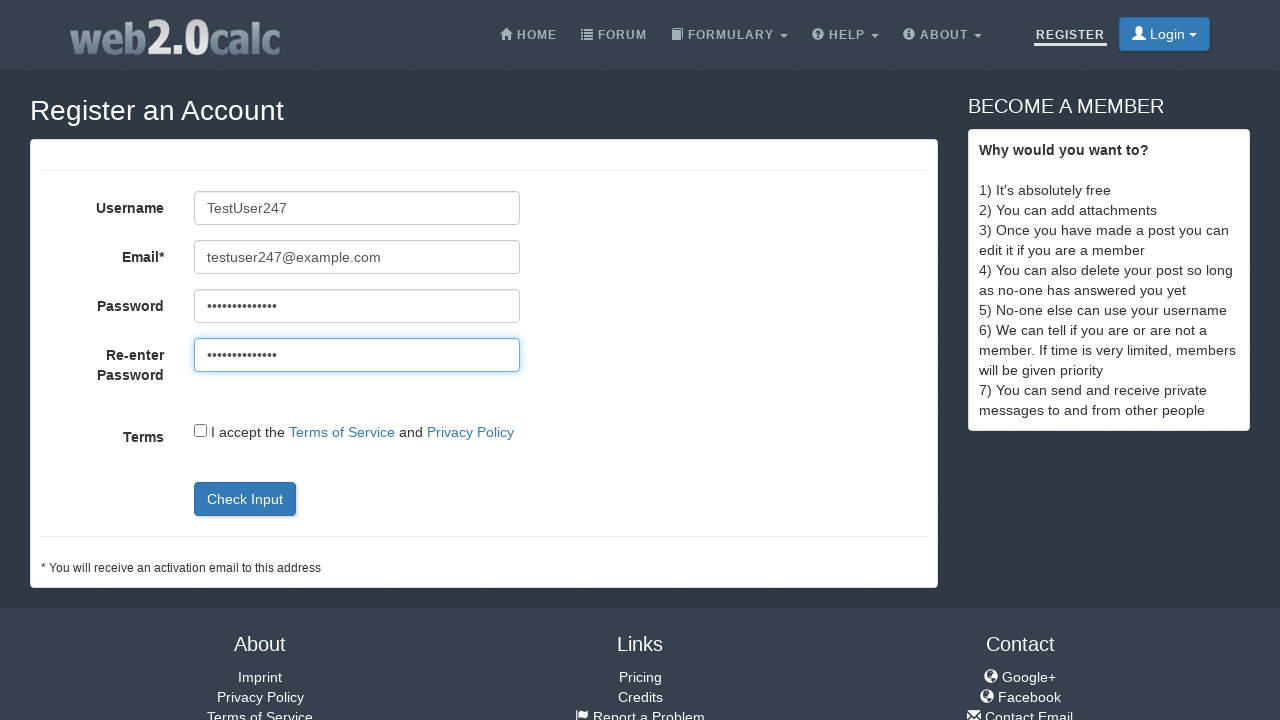